Tests a registration form by filling out personal information fields including first name, last name, address, email, phone, selecting gender, hobby checkbox, country dropdown, and submitting the form.

Starting URL: http://demo.automationtesting.in/Register.html

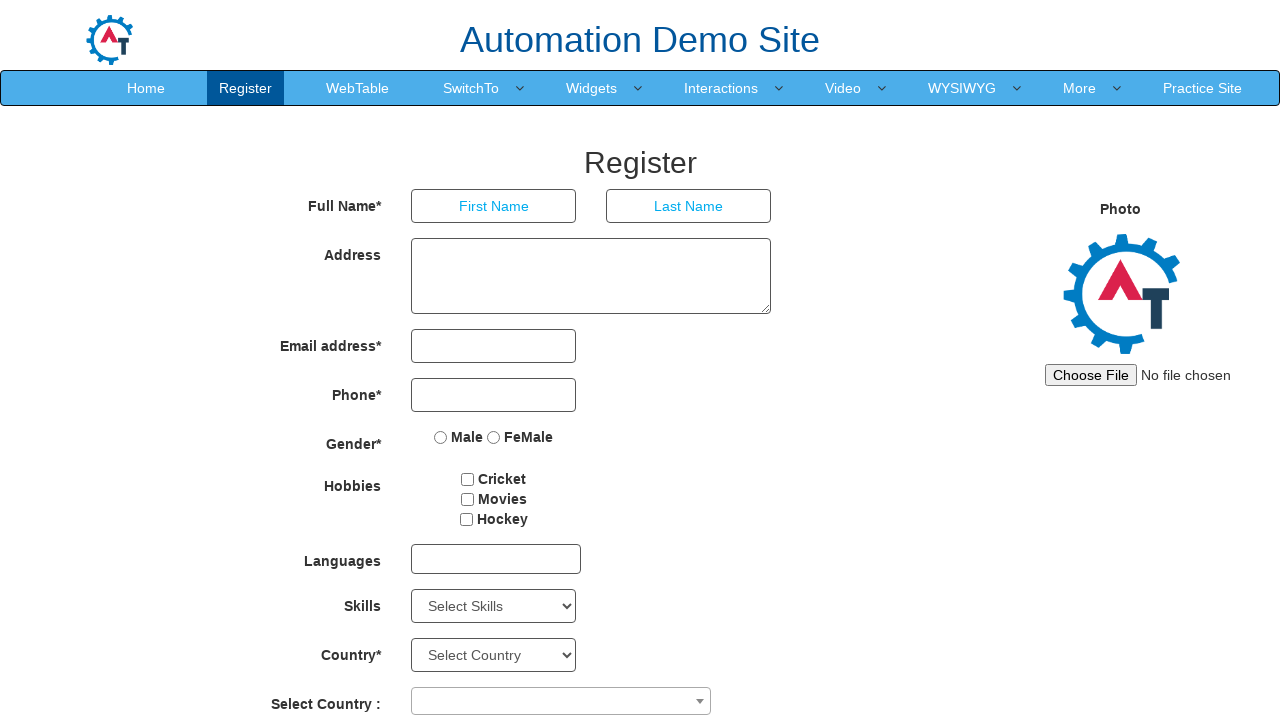

Filled first name field with 'Jennifer' on input[placeholder='First Name']
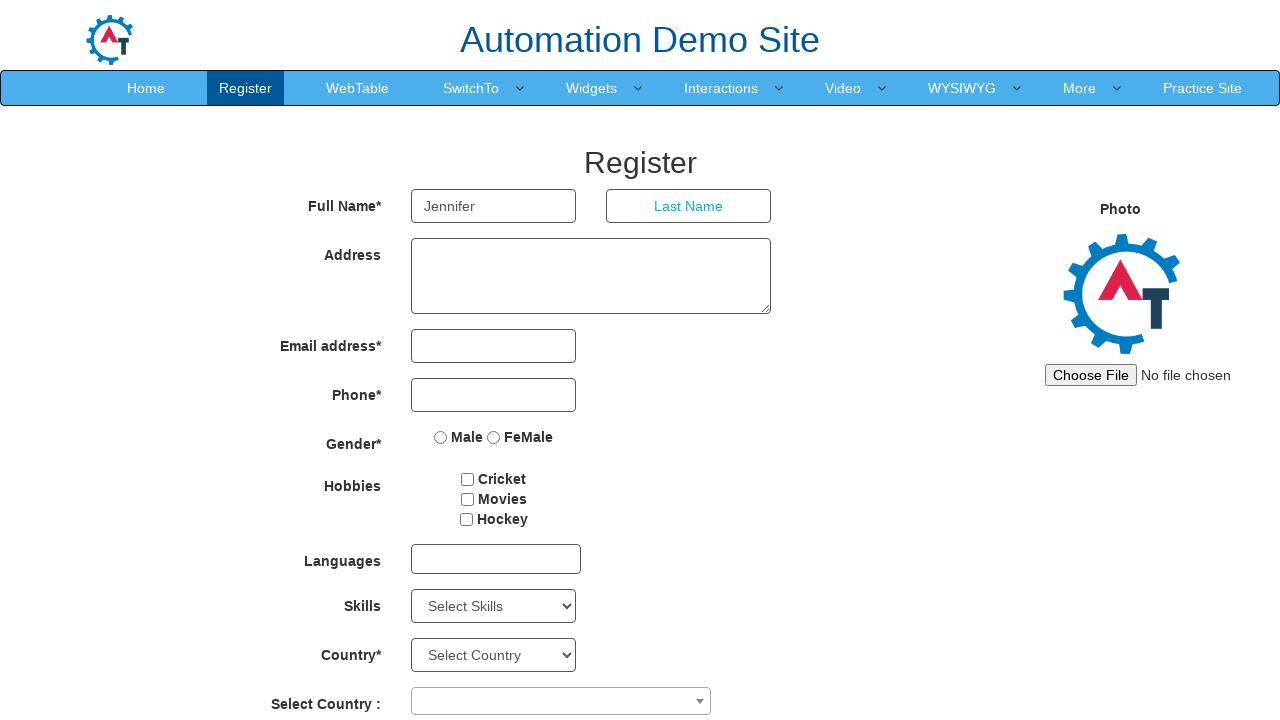

Filled last name field with 'Martinez' on input[placeholder='Last Name']
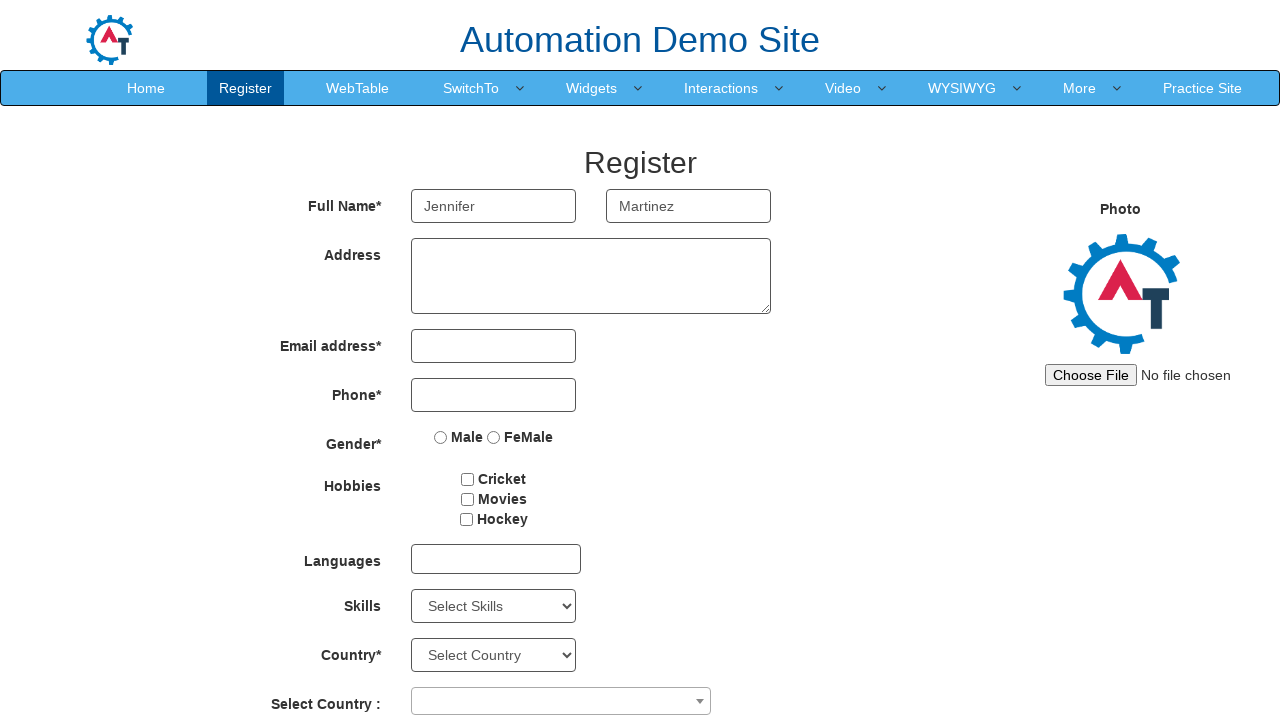

Filled address field with 'no:456, 7th street, main road, bangalore' on textarea[rows='3']
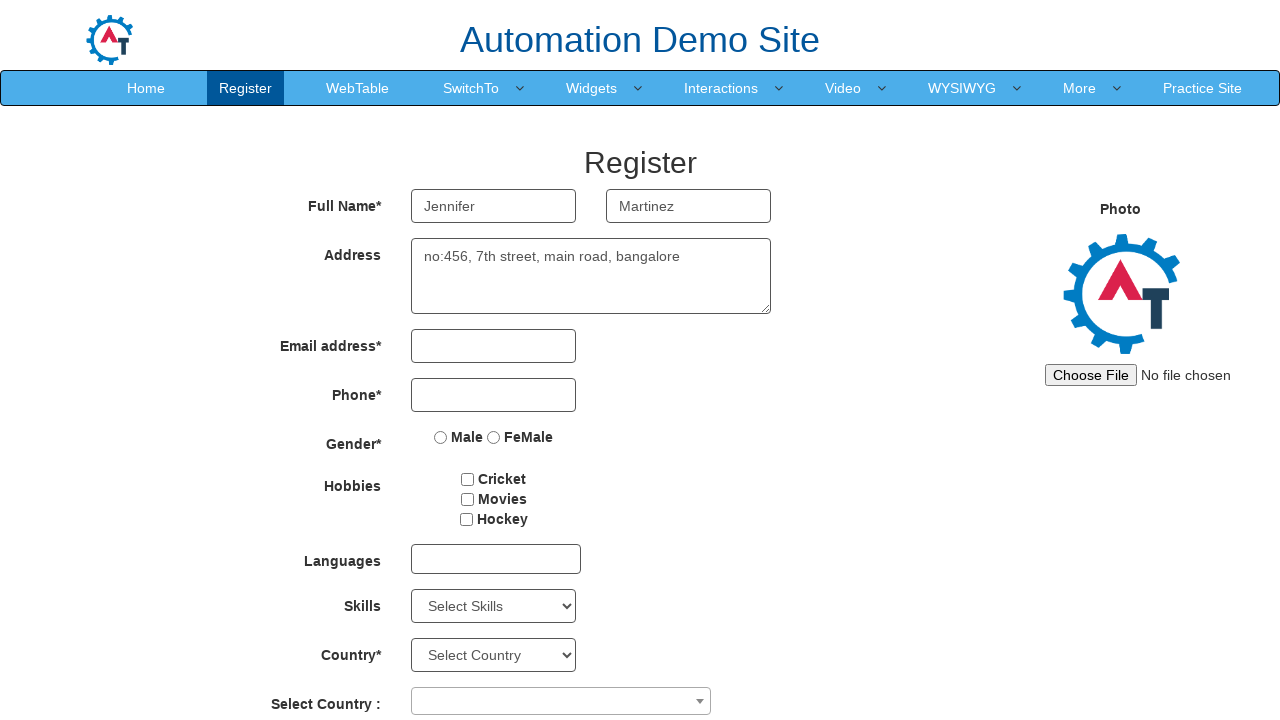

Filled email field with 'jennifer_martinez@yahoo.co.in' on input[type='email']
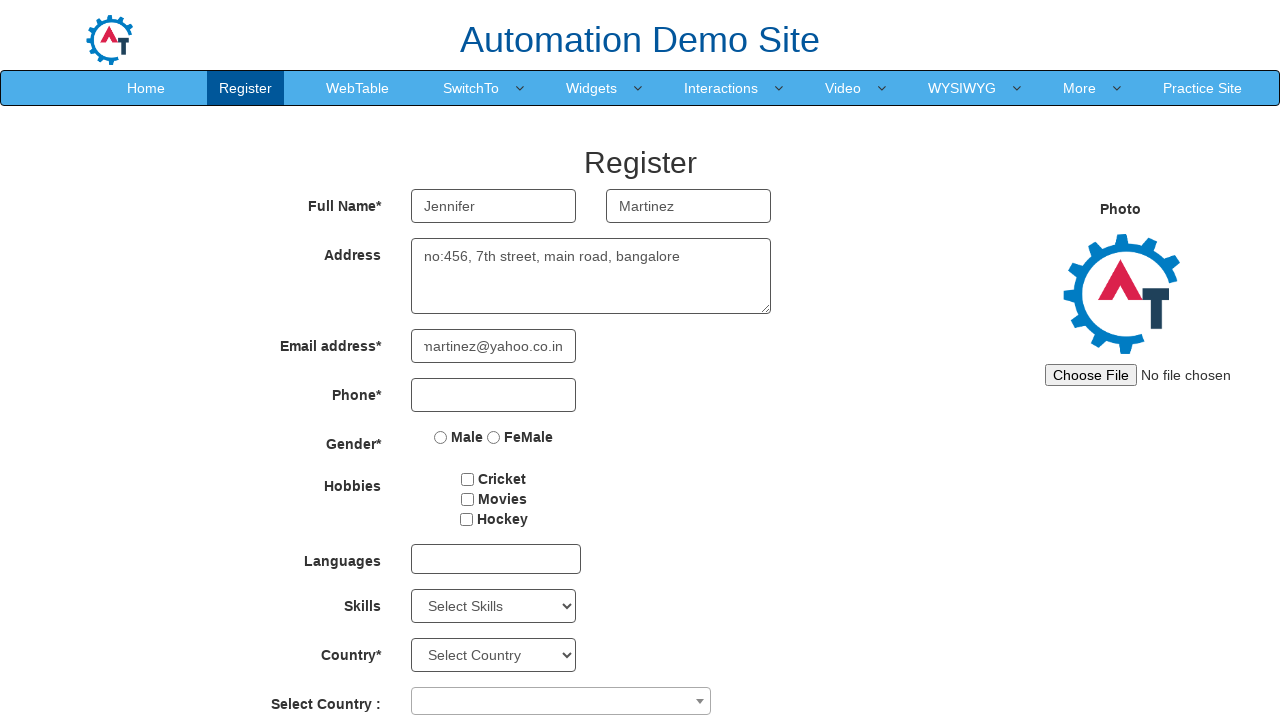

Filled telephone field with '9876543210' on input[type='tel']
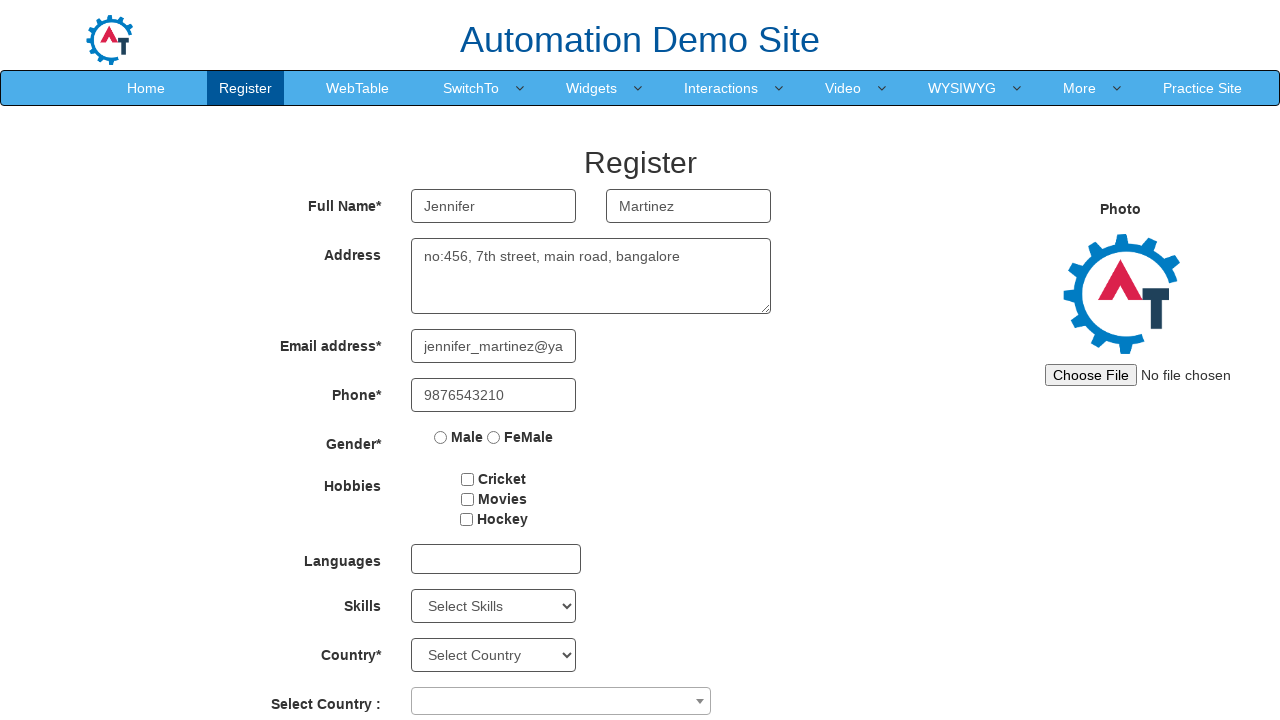

Selected Male gender option at (441, 437) on input[name='radiooptions']
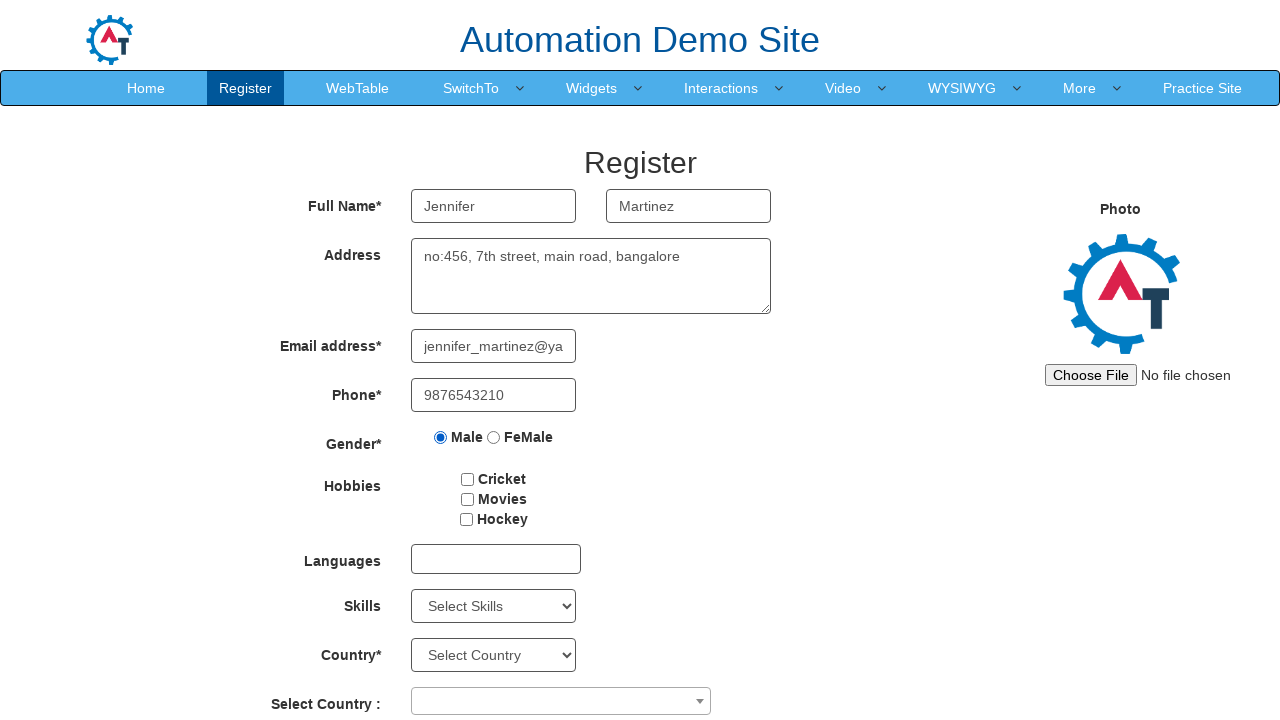

Selected Hockey checkbox at (467, 499) on #checkbox2
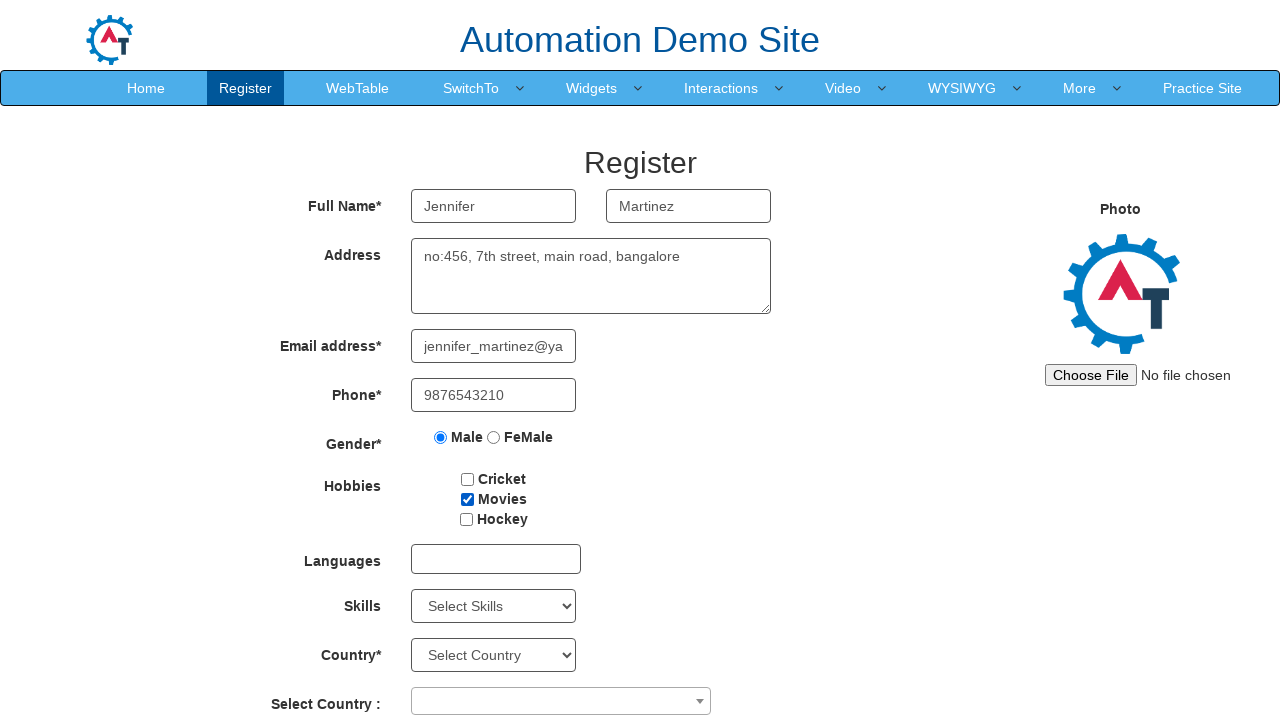

Clicked country dropdown to open options at (700, 701) on span[role='presentation']
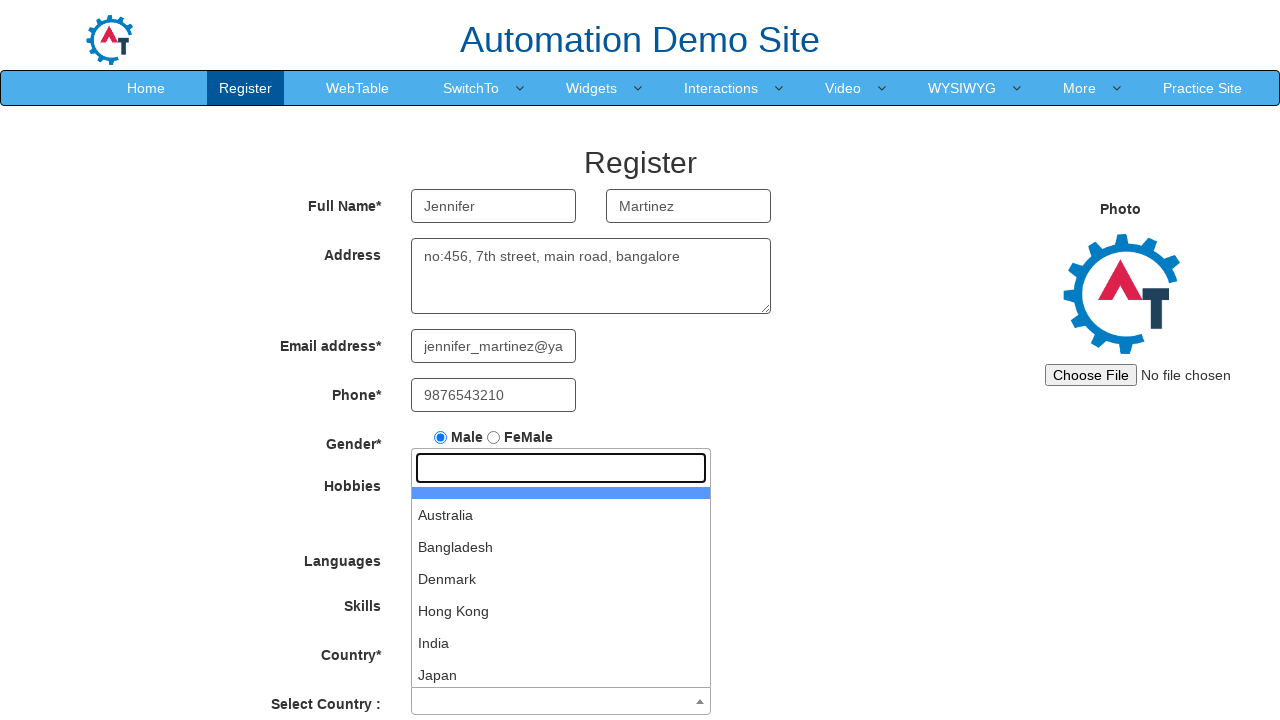

Selected 'India' from country dropdown at (561, 643) on li:text('India')
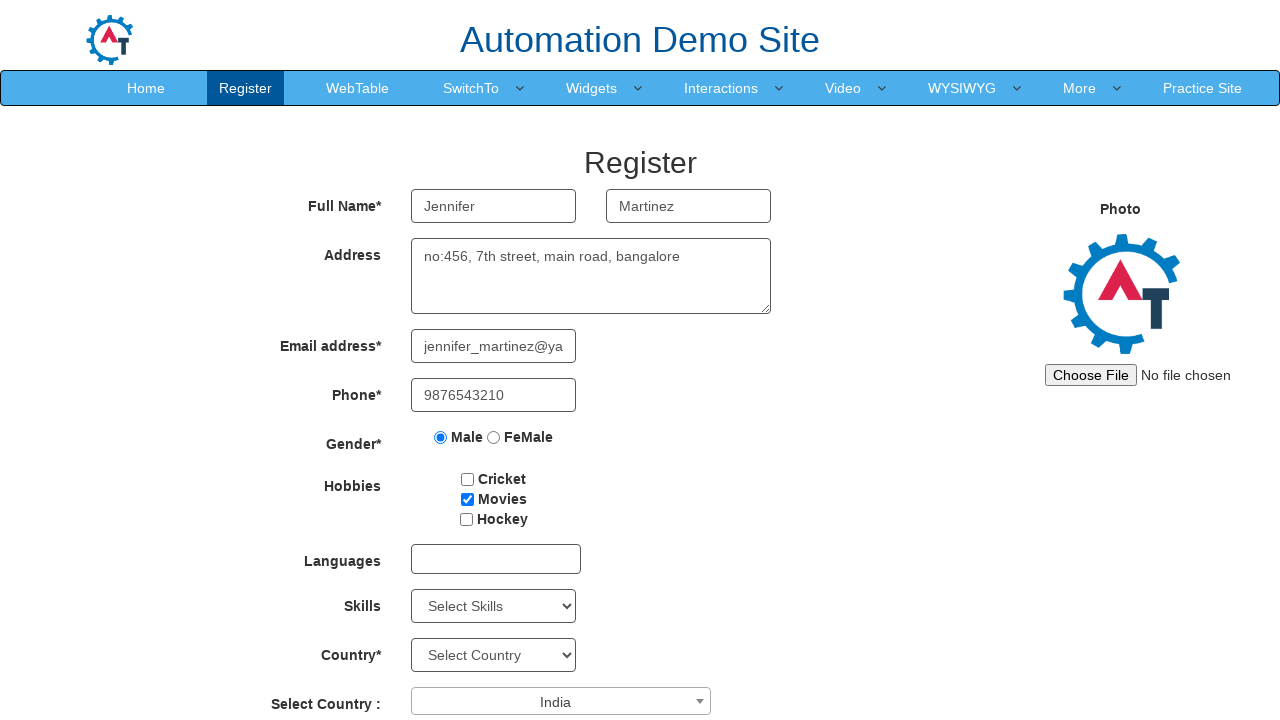

Clicked submit button to register form at (572, 623) on #submitbtn
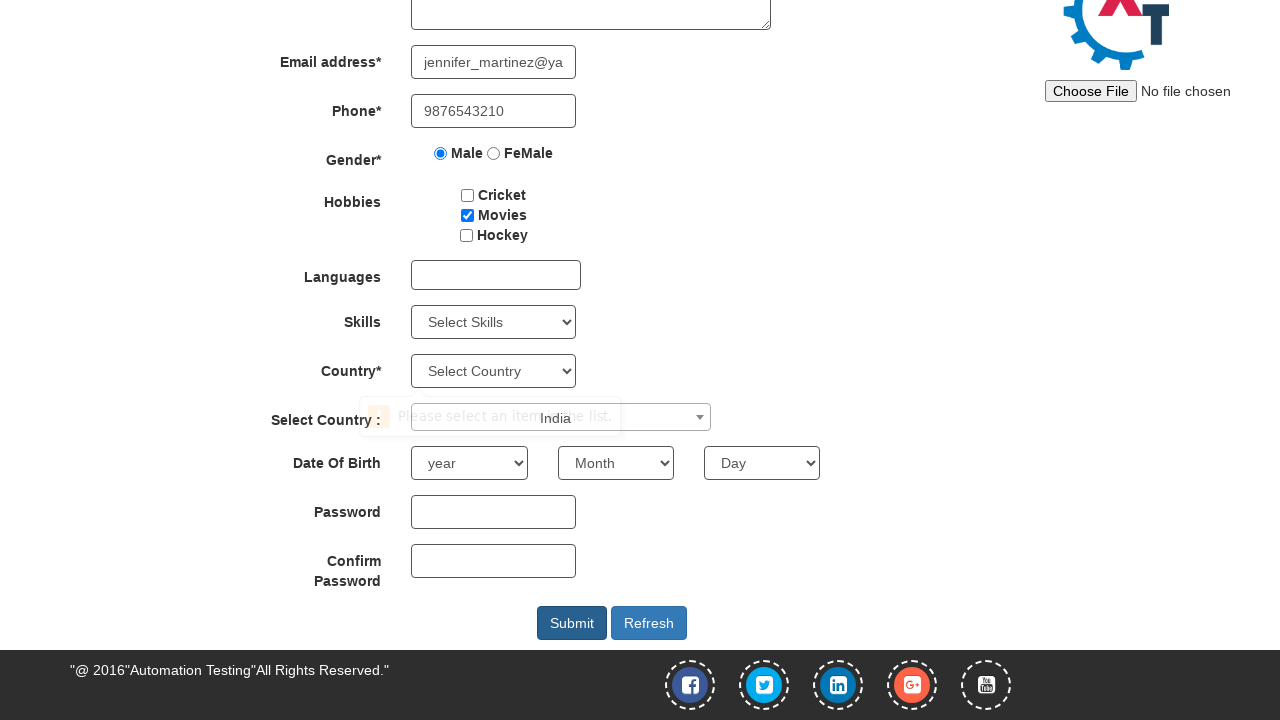

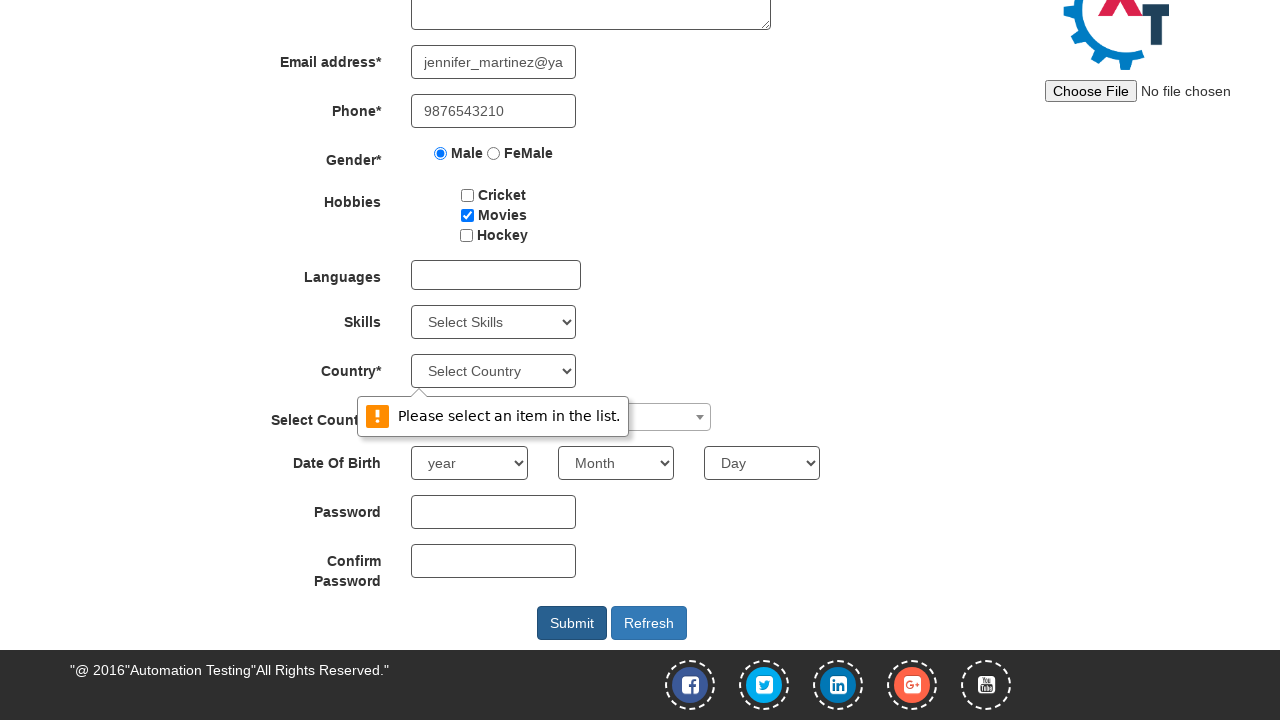